Tests an e-commerce produce search and add-to-cart functionality by searching for items containing "ca", verifying results, and adding specific items to cart

Starting URL: https://rahulshettyacademy.com/seleniumPractise/#/

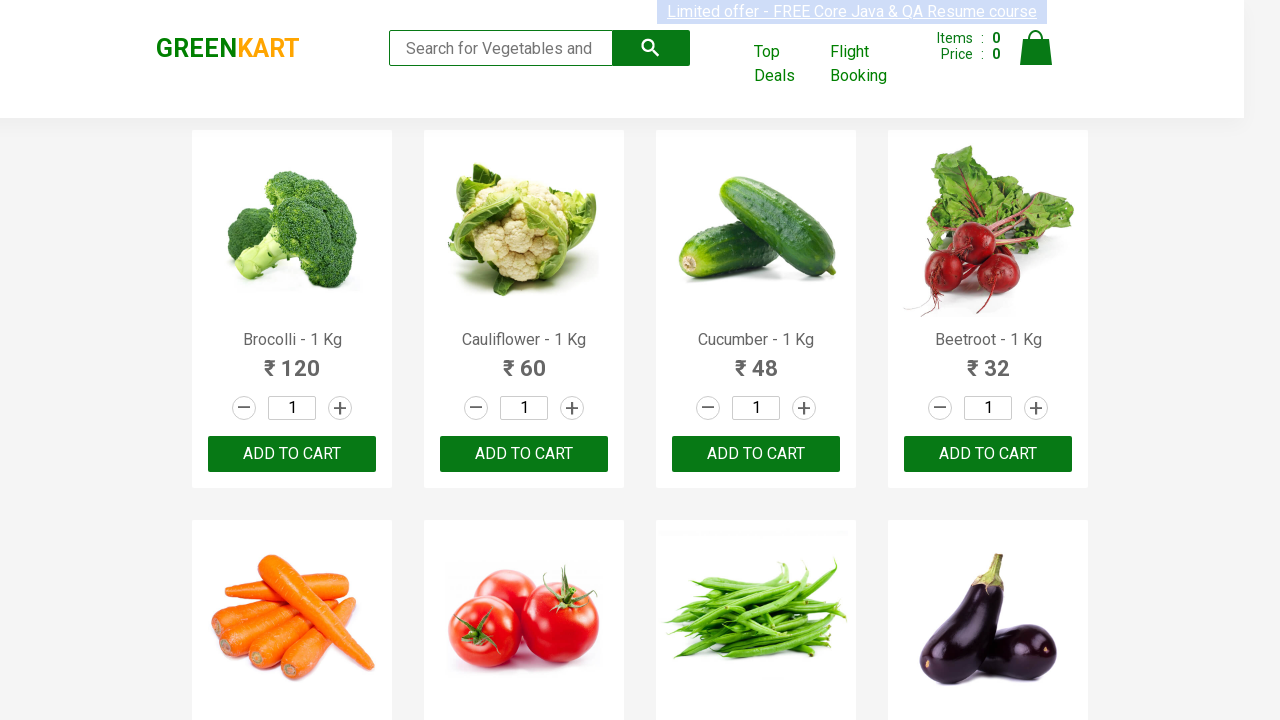

Filled search field with 'ca' on .search-keyword
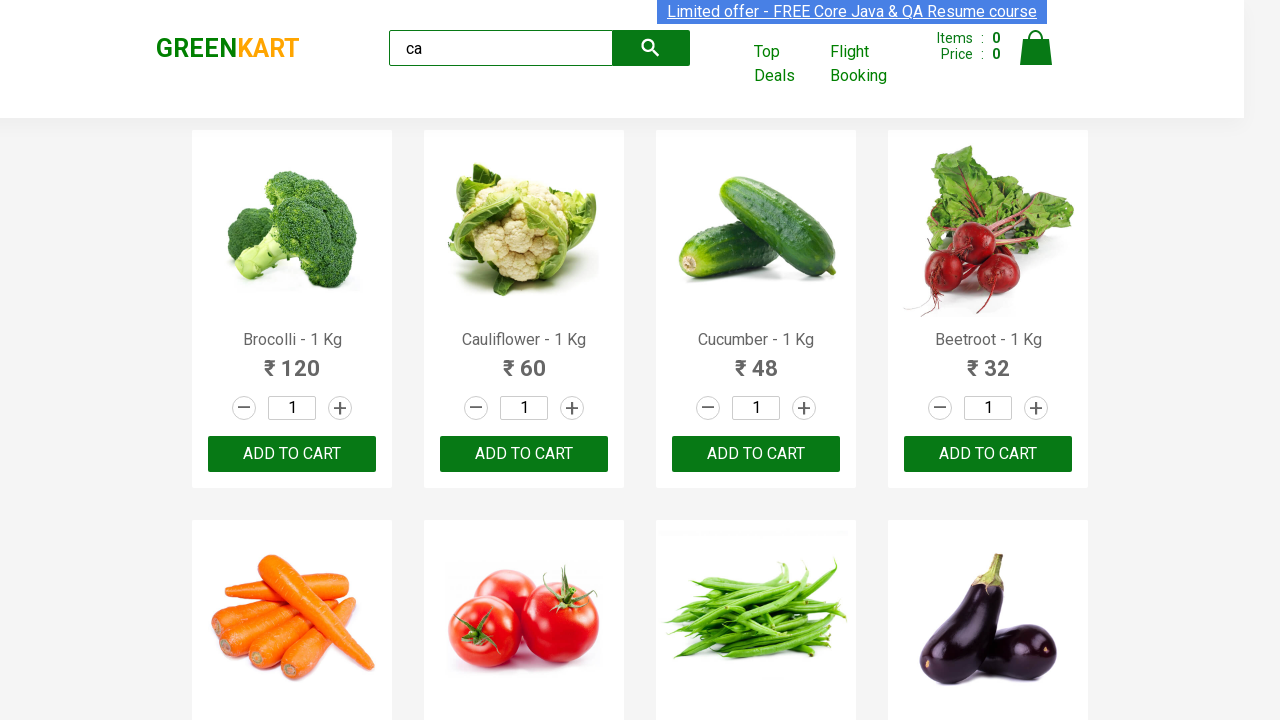

Waited 2 seconds for search results to filter
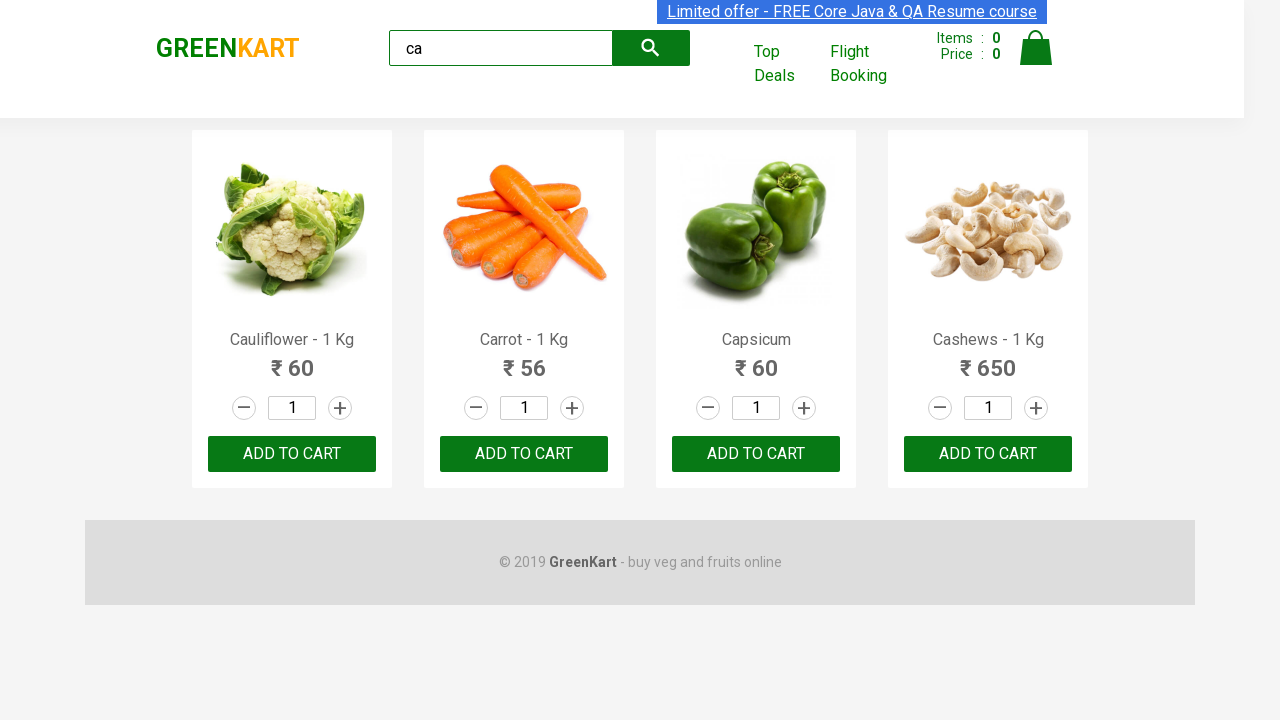

Verified 4 visible products are displayed in search results
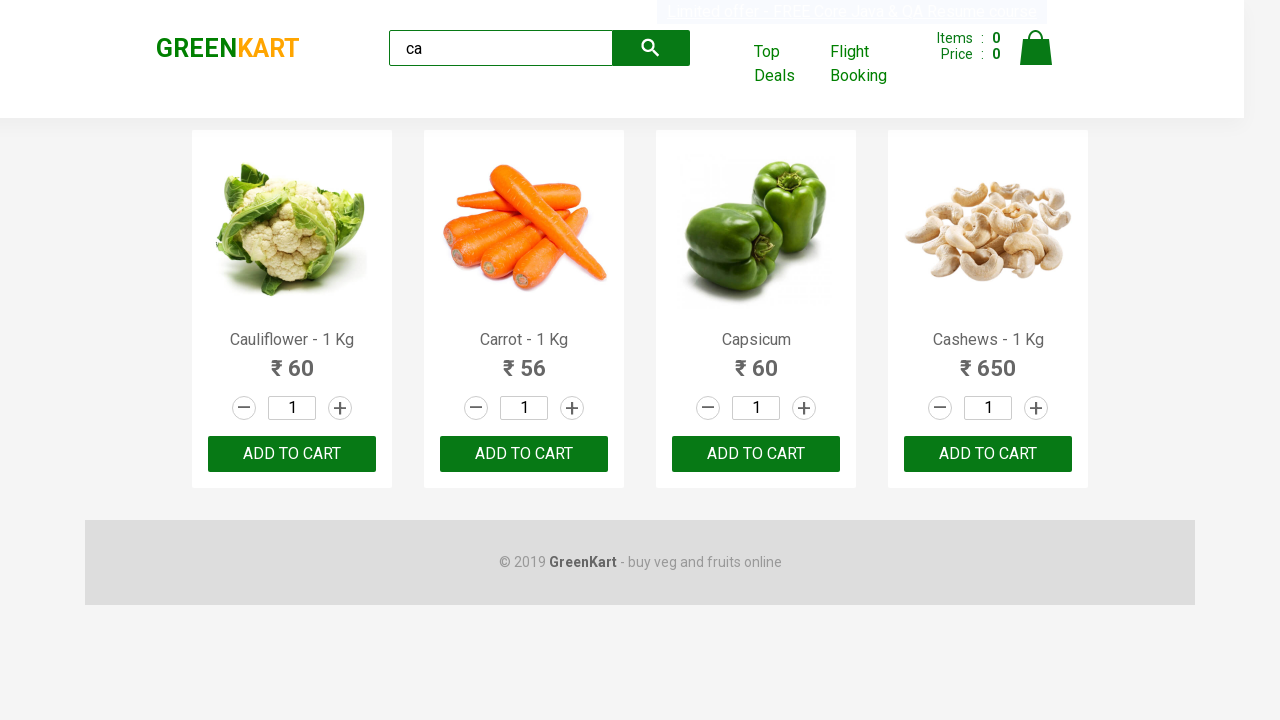

Clicked 'ADD TO CART' button for the third product at (756, 454) on .products .product >> nth=2 >> button:has-text('ADD TO CART')
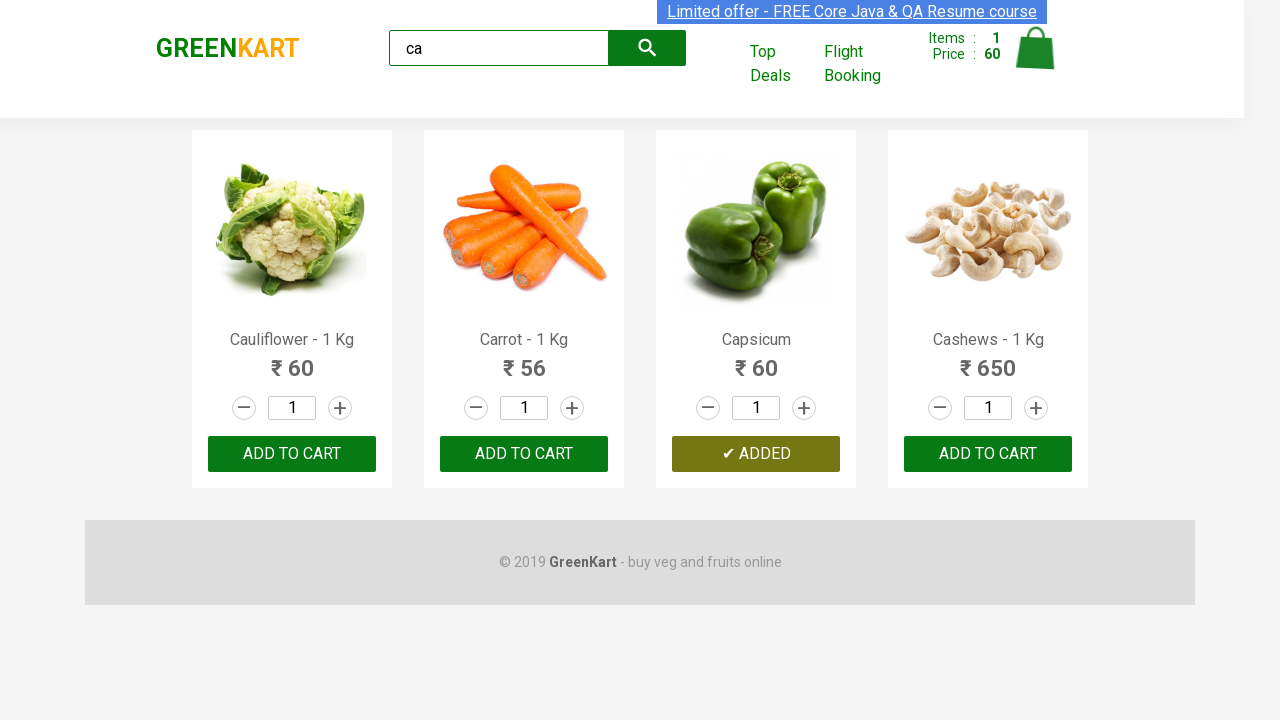

Found and clicked 'ADD TO CART' button for Cashews product at (988, 454) on .products .product >> nth=3 >> button
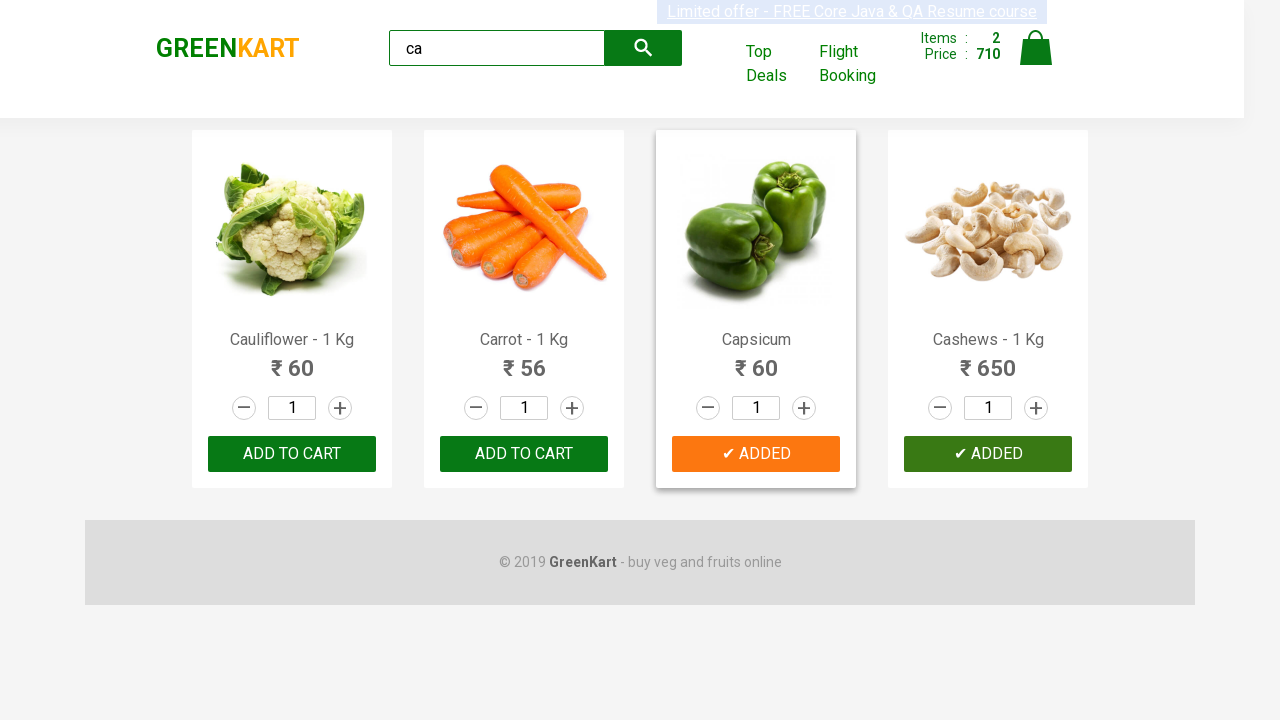

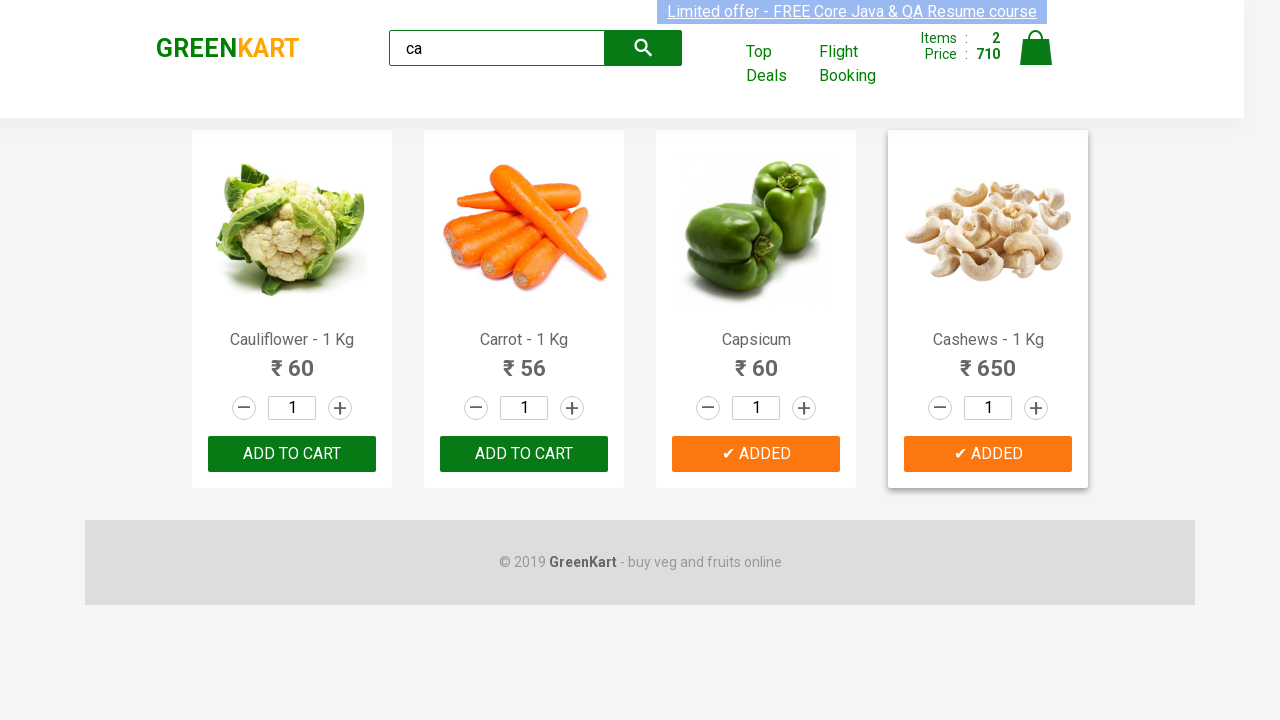